Tests navigation to the registration page by clicking the registration link and verifying the URL changes to the registration page.

Starting URL: https://qa.koel.app/

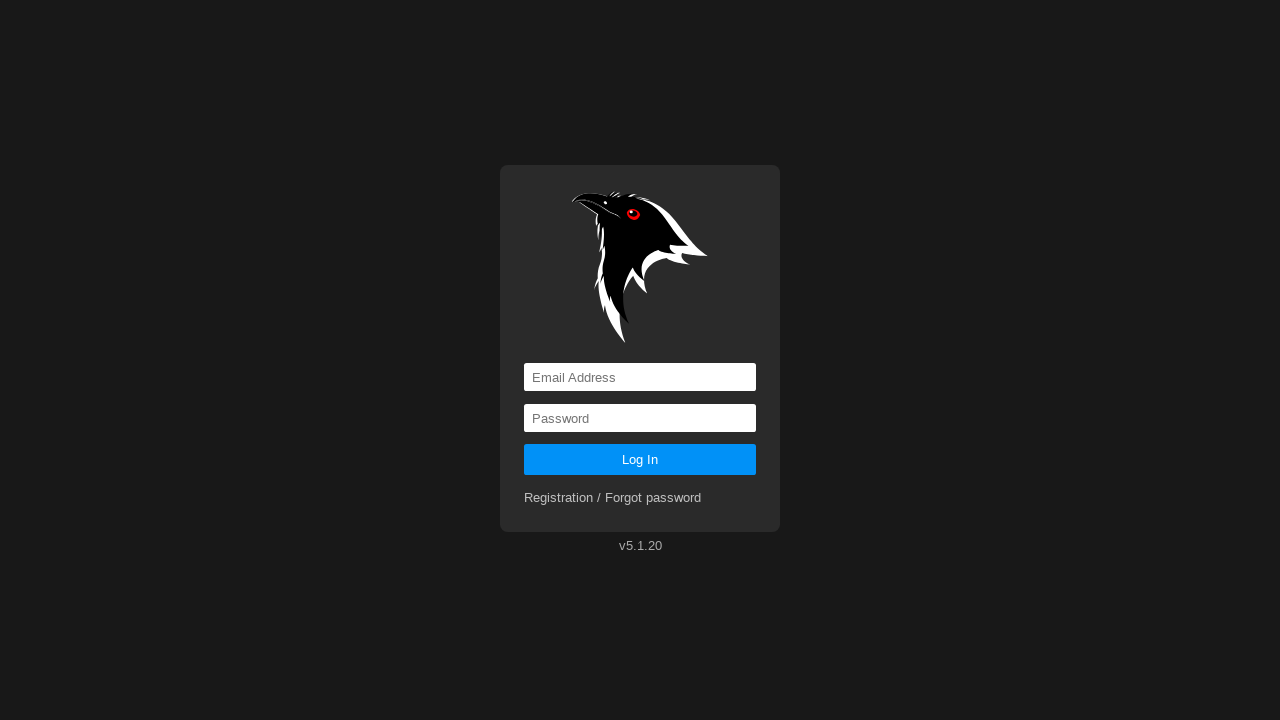

Clicked on the registration link at (613, 498) on a[href='registration']
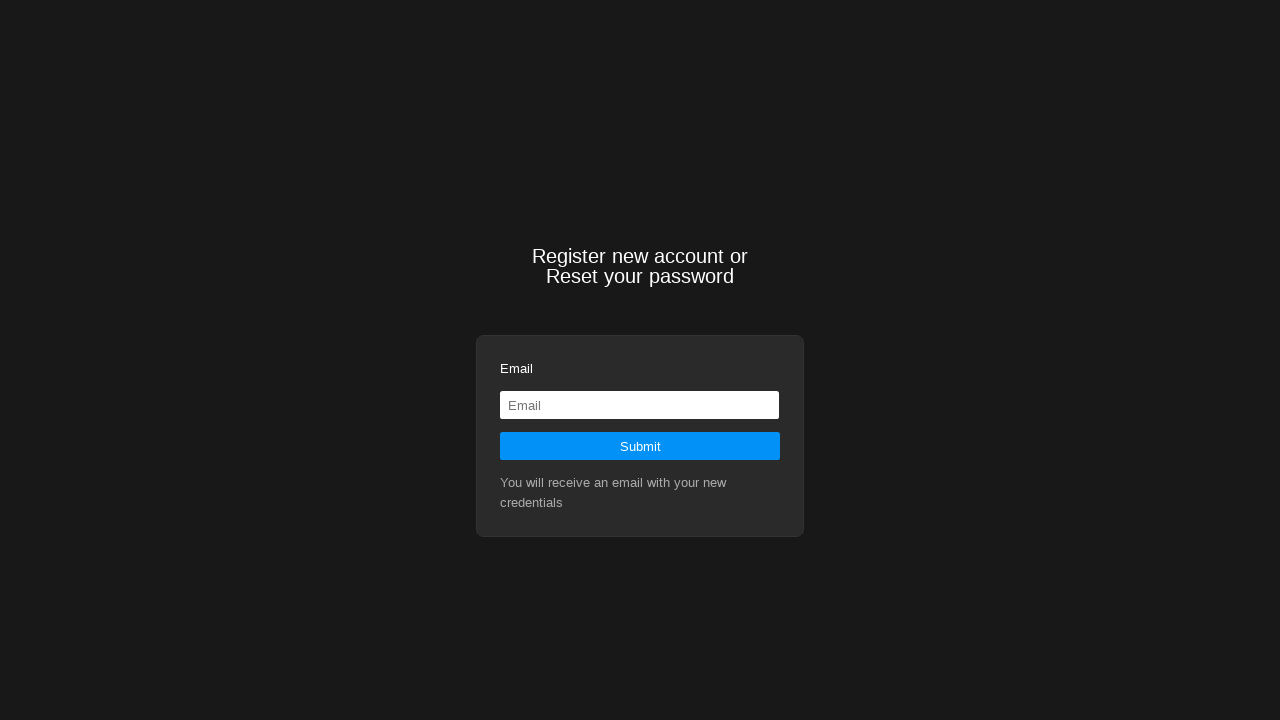

Waited for navigation to registration page
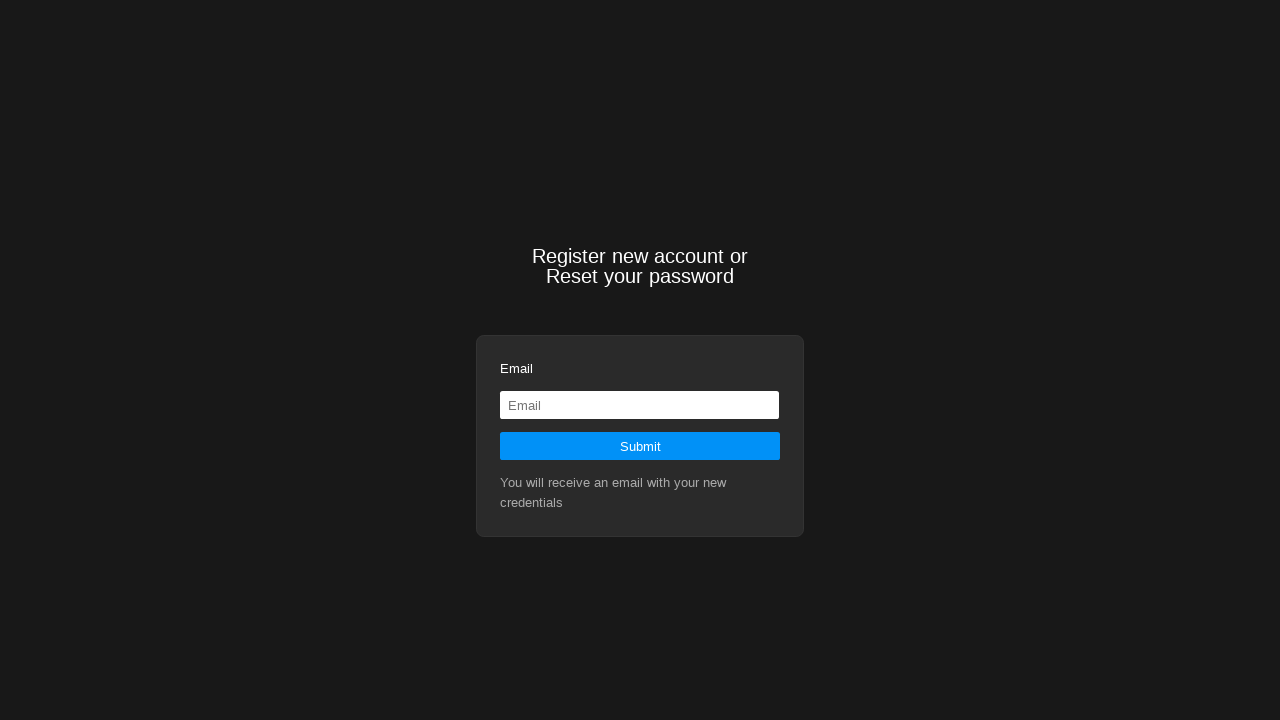

Verified current URL is https://qa.koel.app/registration
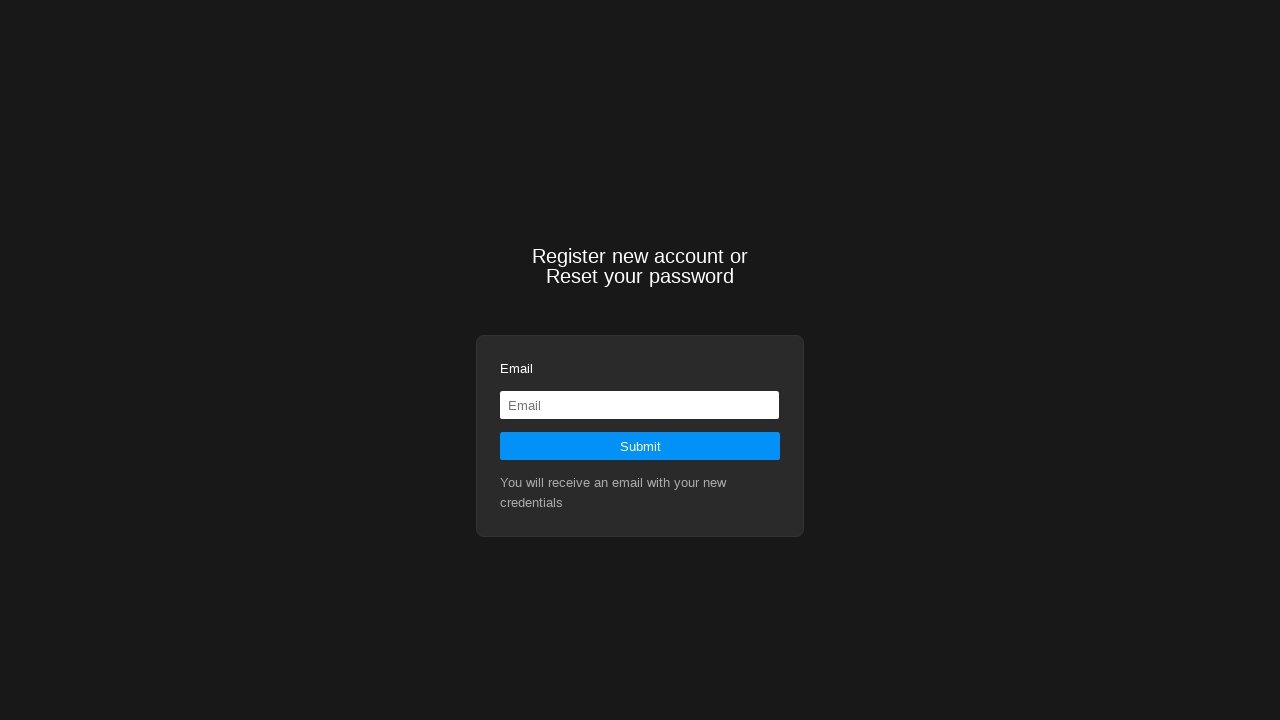

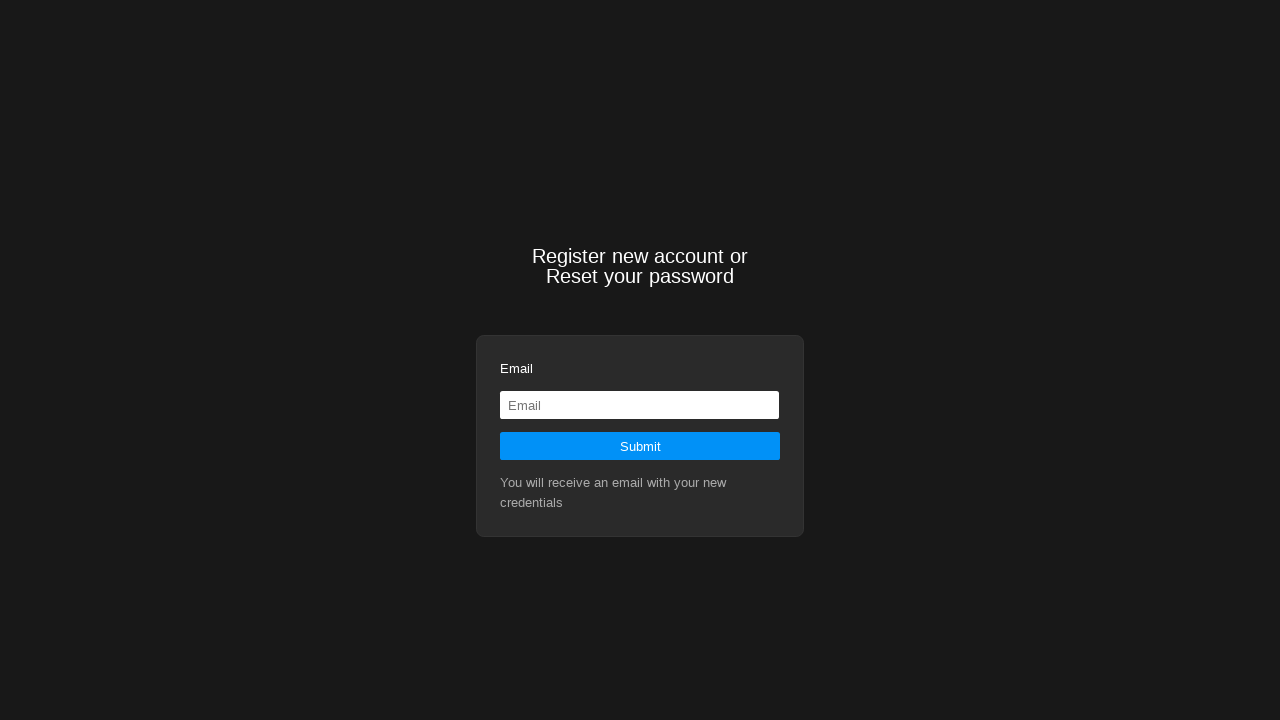